Tests the search functionality on a web table by entering a search term and pressing Enter to filter results

Starting URL: https://demoqa.com/webtables

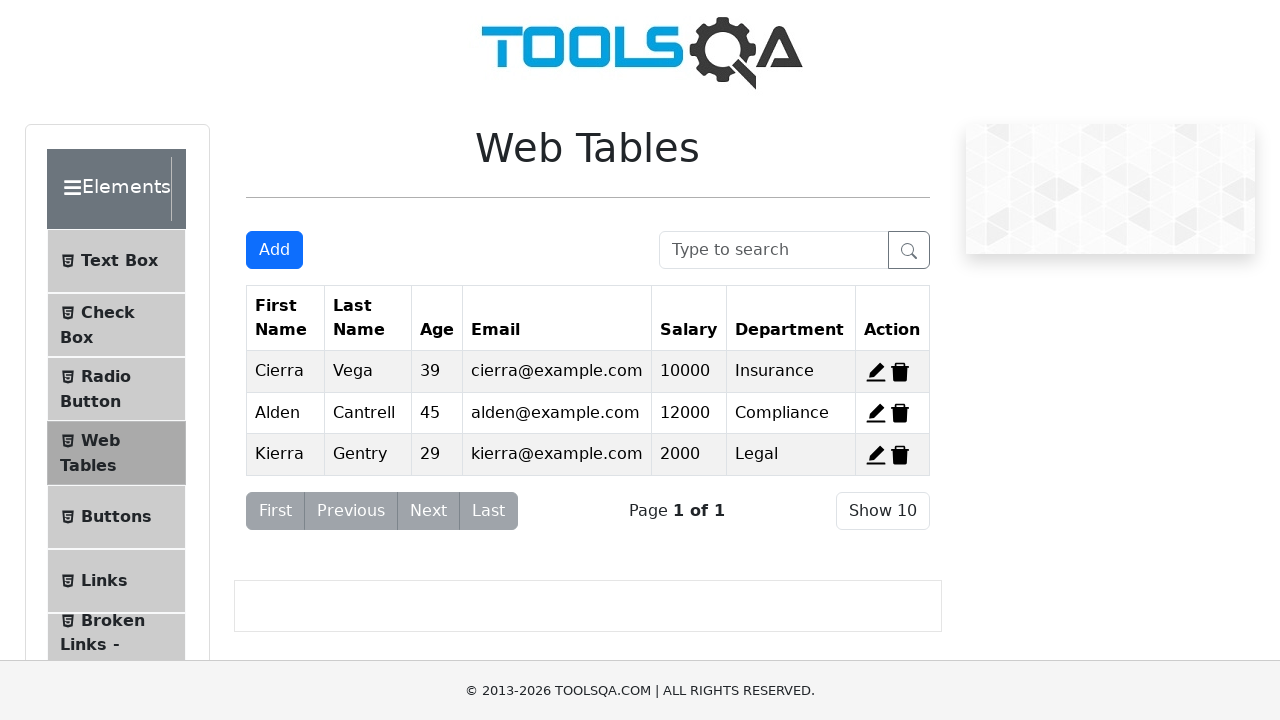

Filled search box with 'Alden' on #searchBox
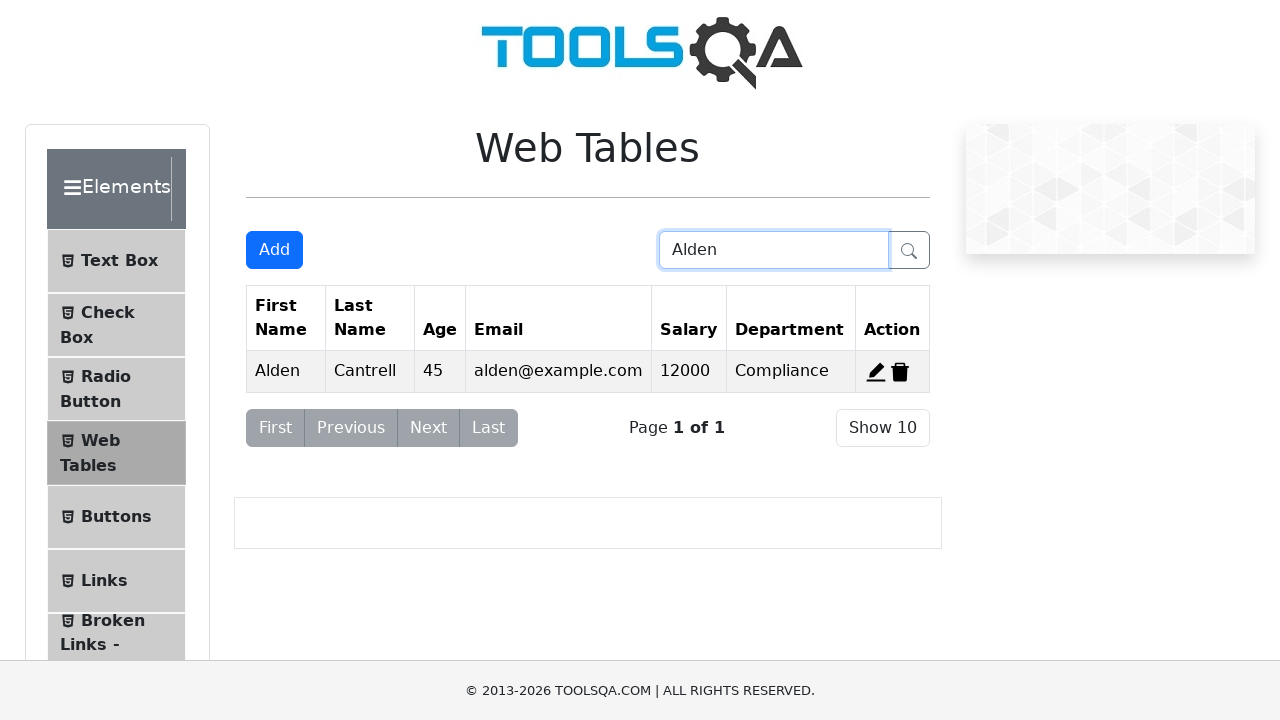

Pressed Enter to submit search on #searchBox
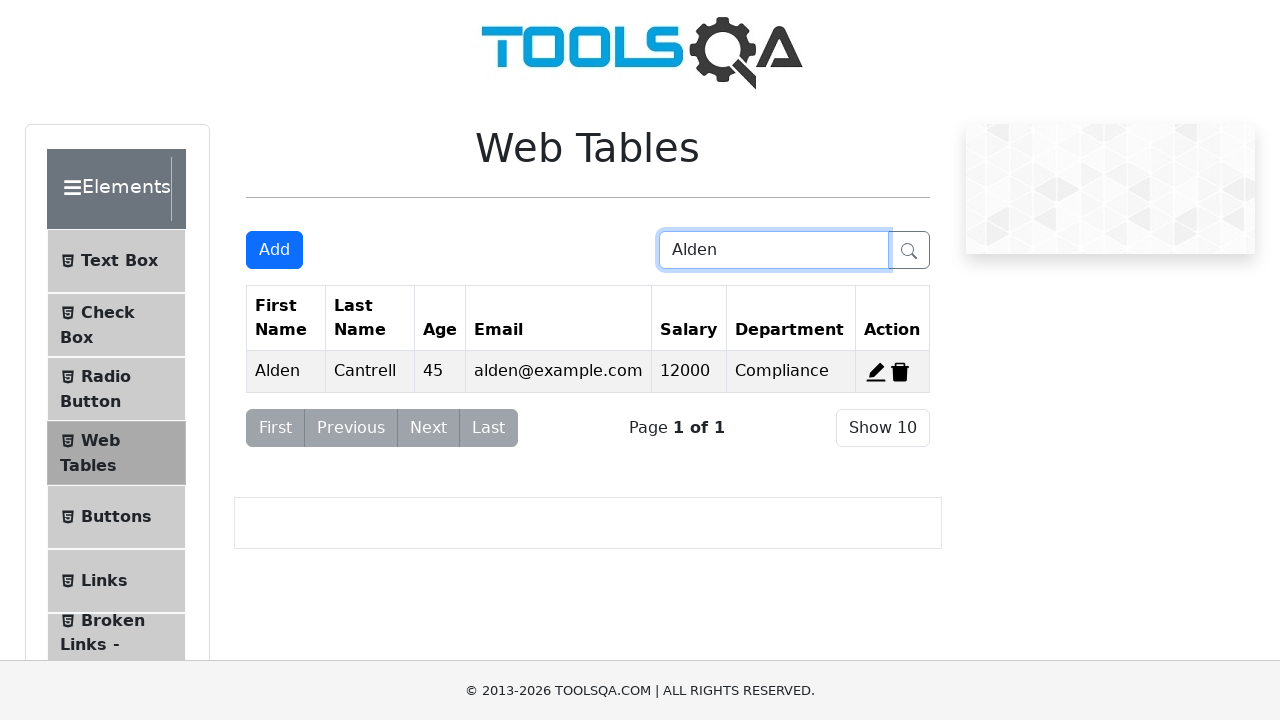

Waited for table to update with filtered results
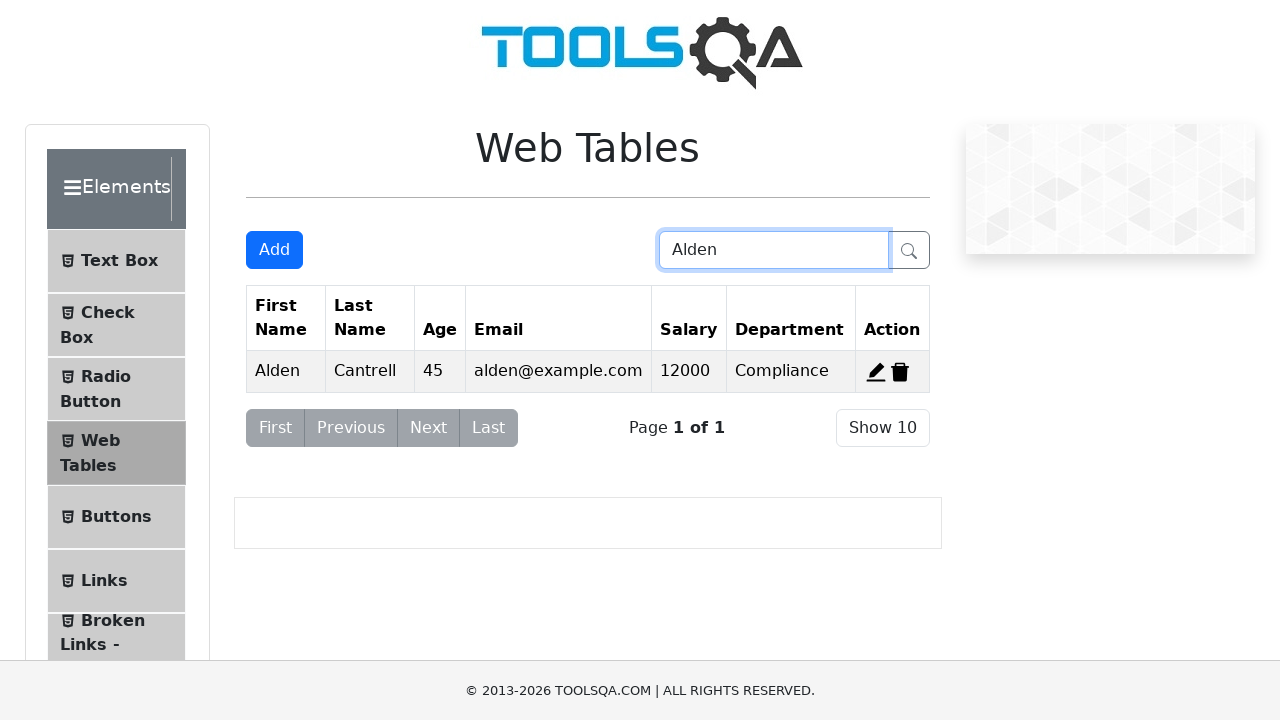

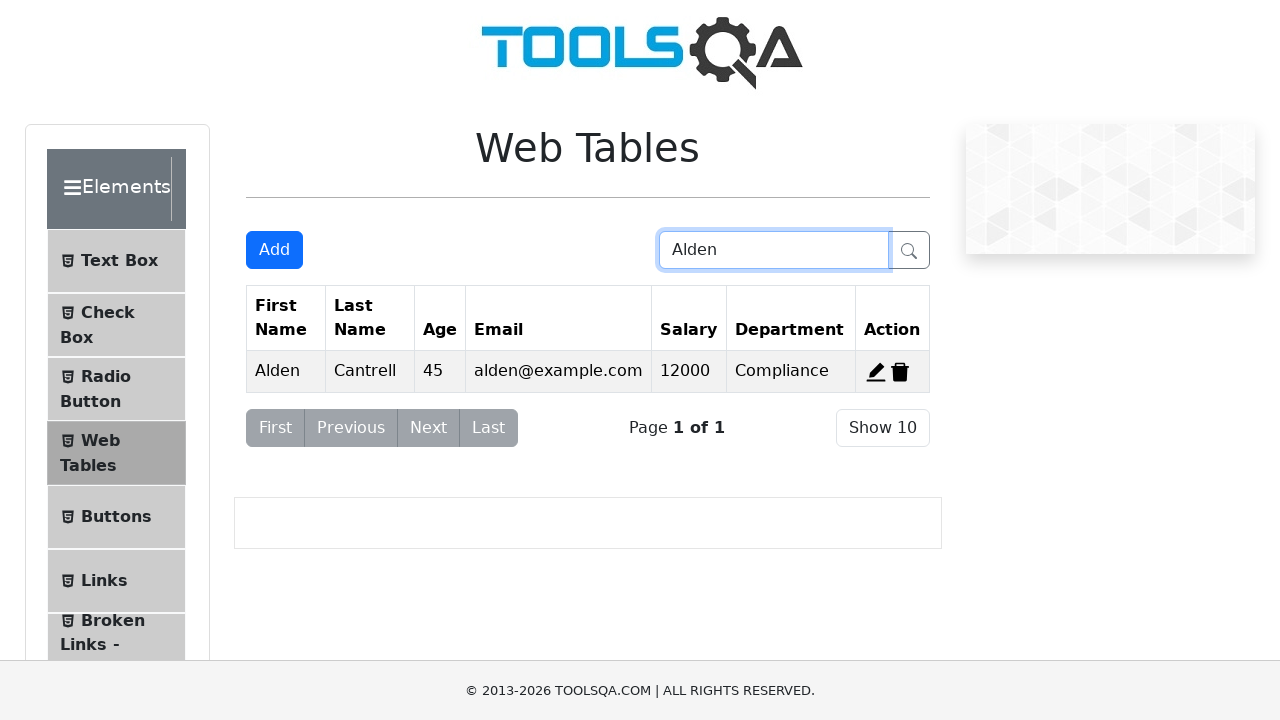